Tests the Context Menu page by navigating to it, right-clicking on a designated box element, and accepting the resulting alert dialog.

Starting URL: https://the-internet.herokuapp.com

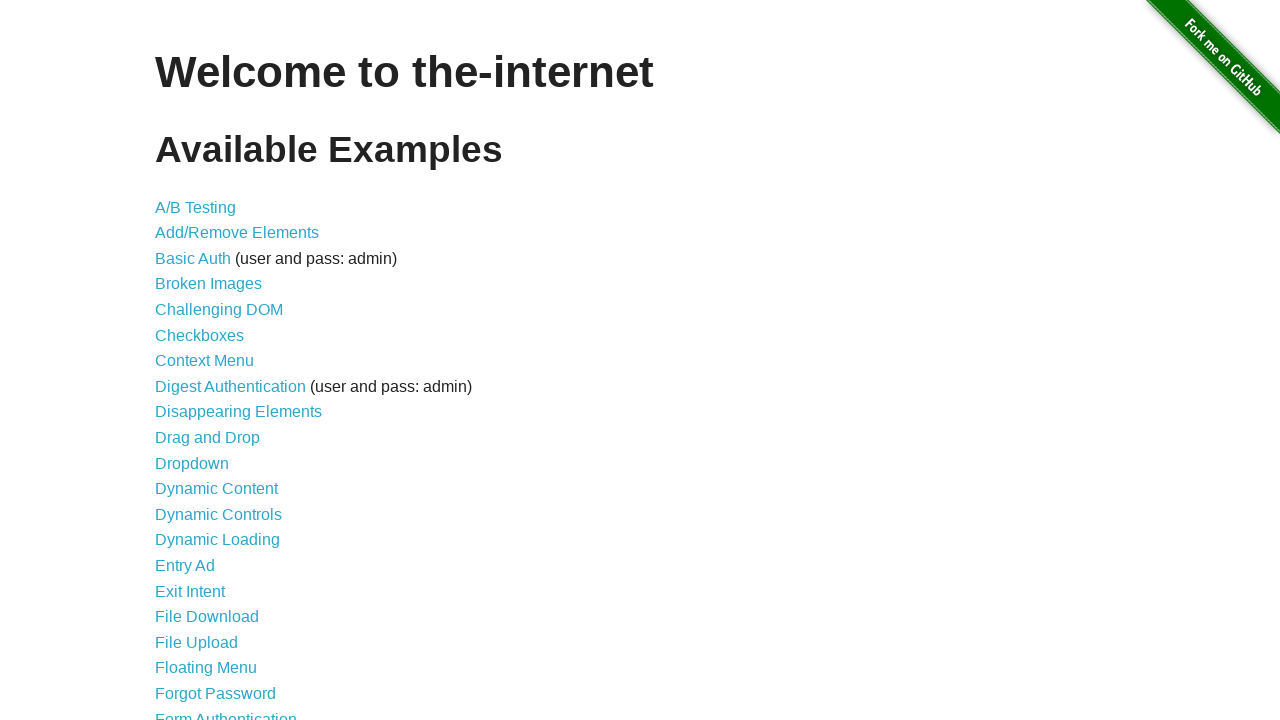

Clicked on Context Menu link at (204, 361) on a:has-text('Context Menu')
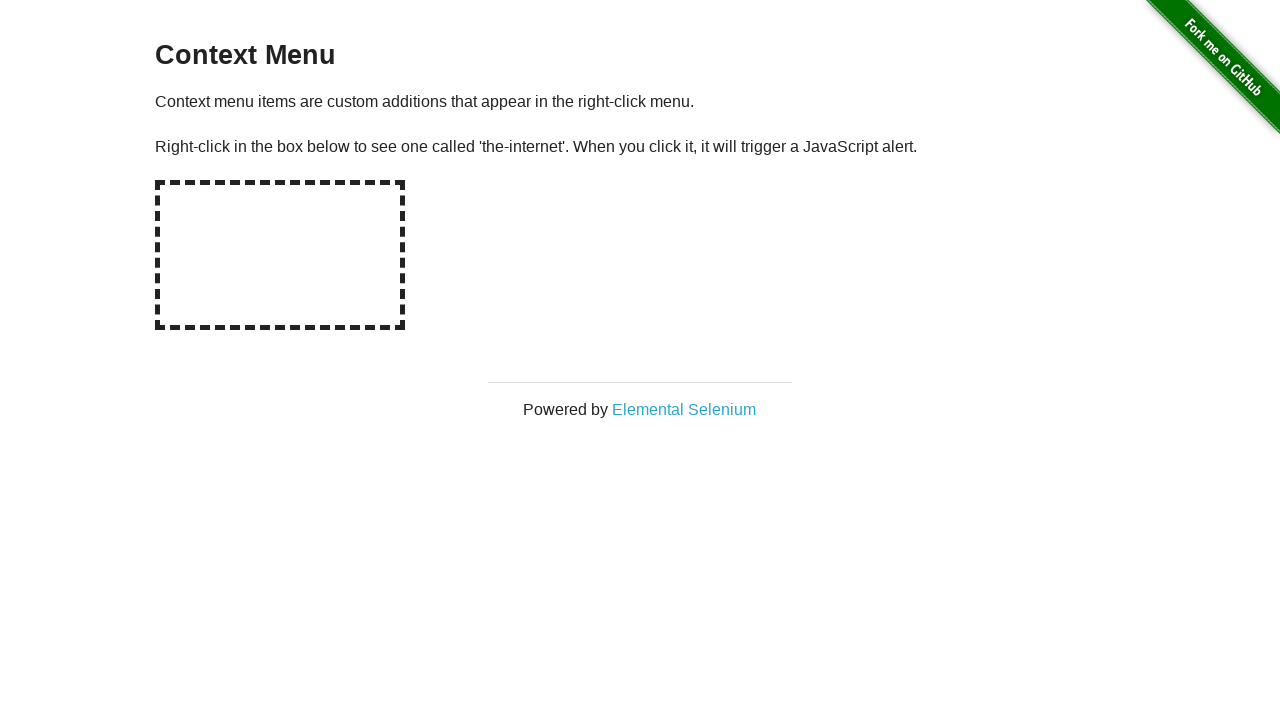

Hot-spot box element loaded
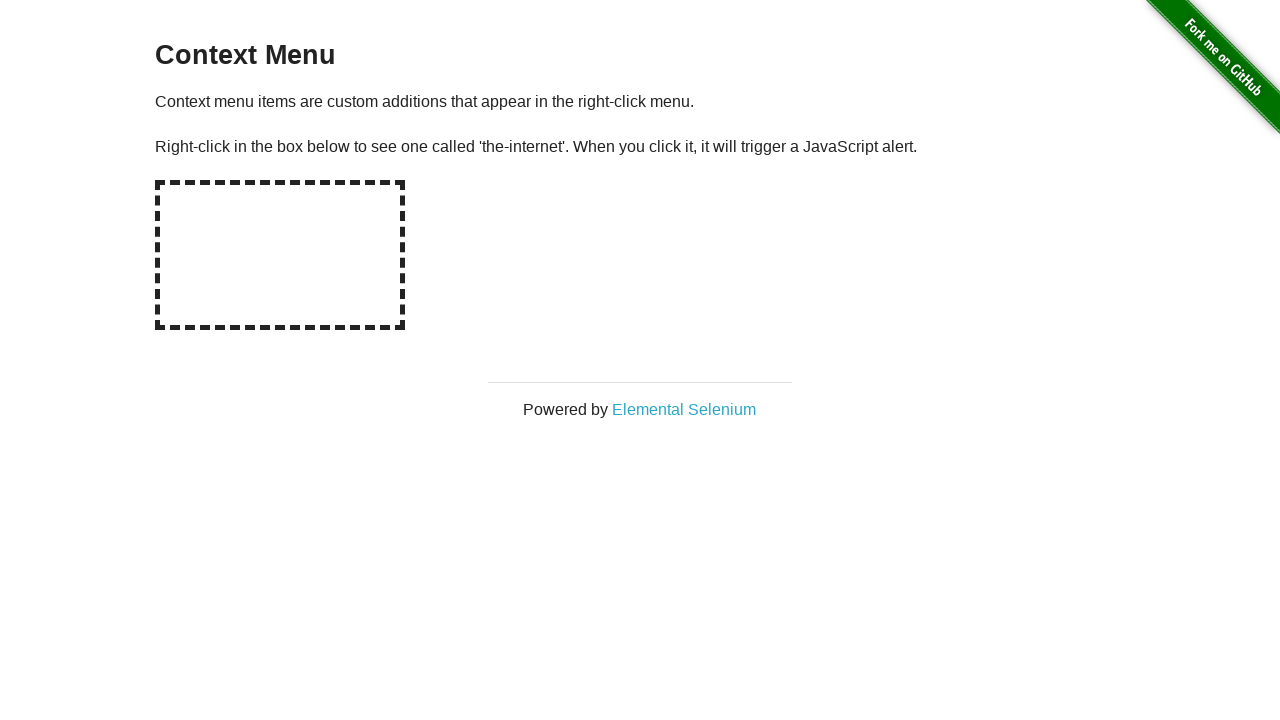

Right-clicked on the hot-spot box at (280, 255) on #hot-spot
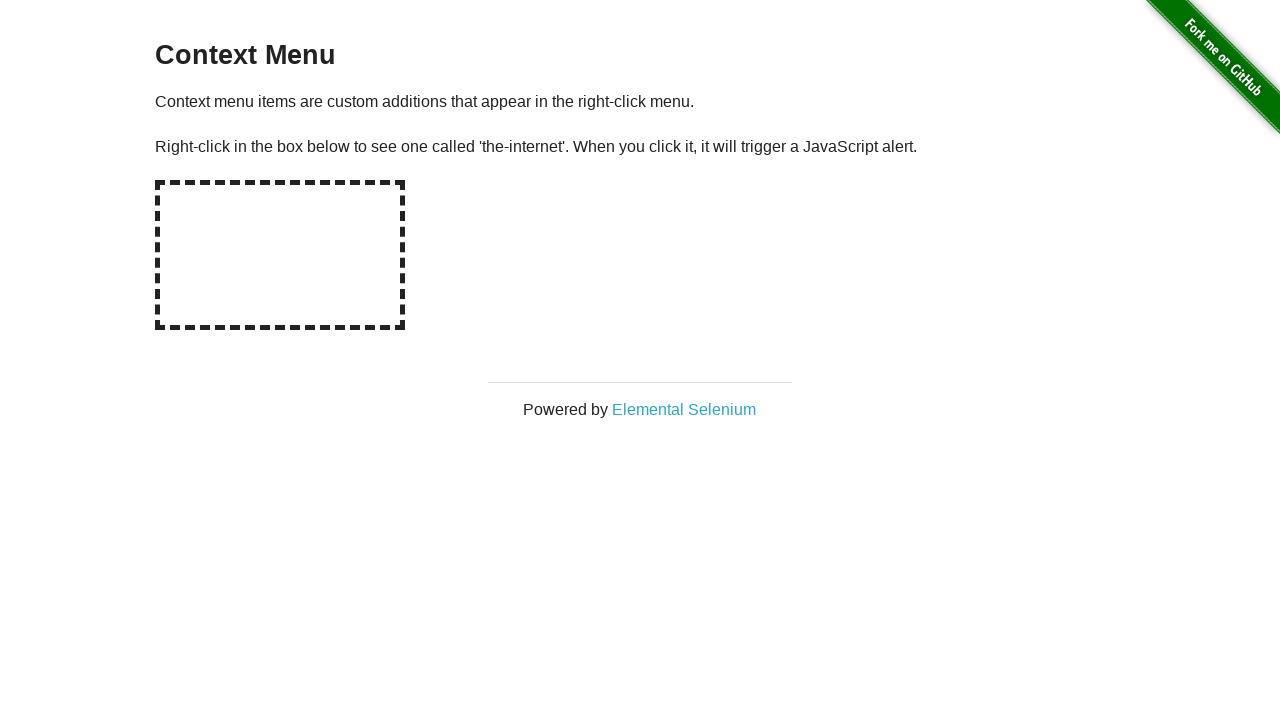

Set up dialog handler to accept alerts
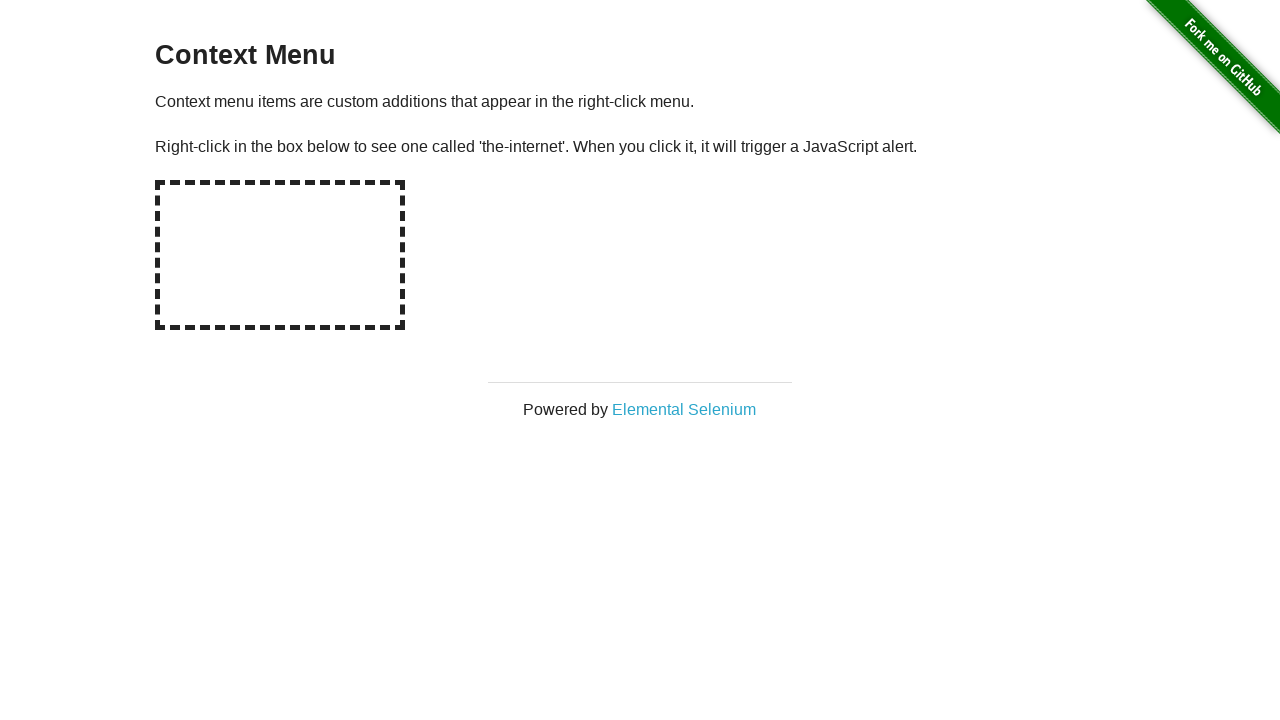

Waited for alert dialog to appear
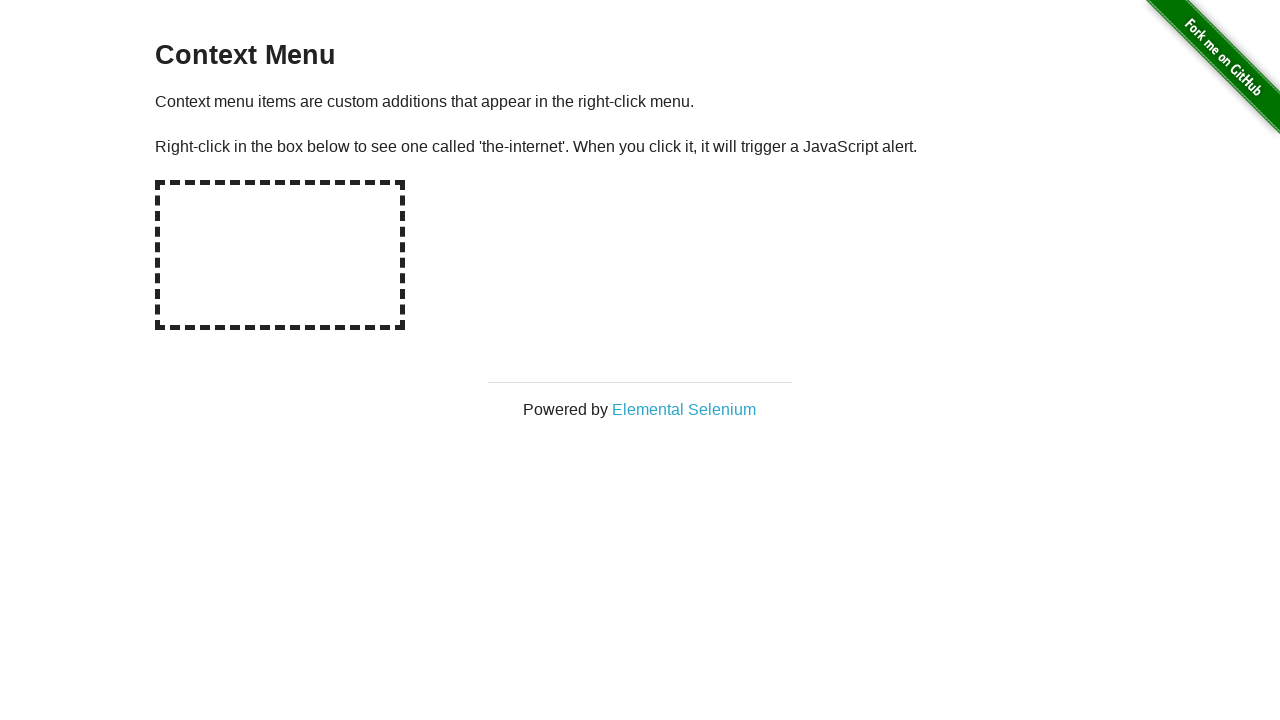

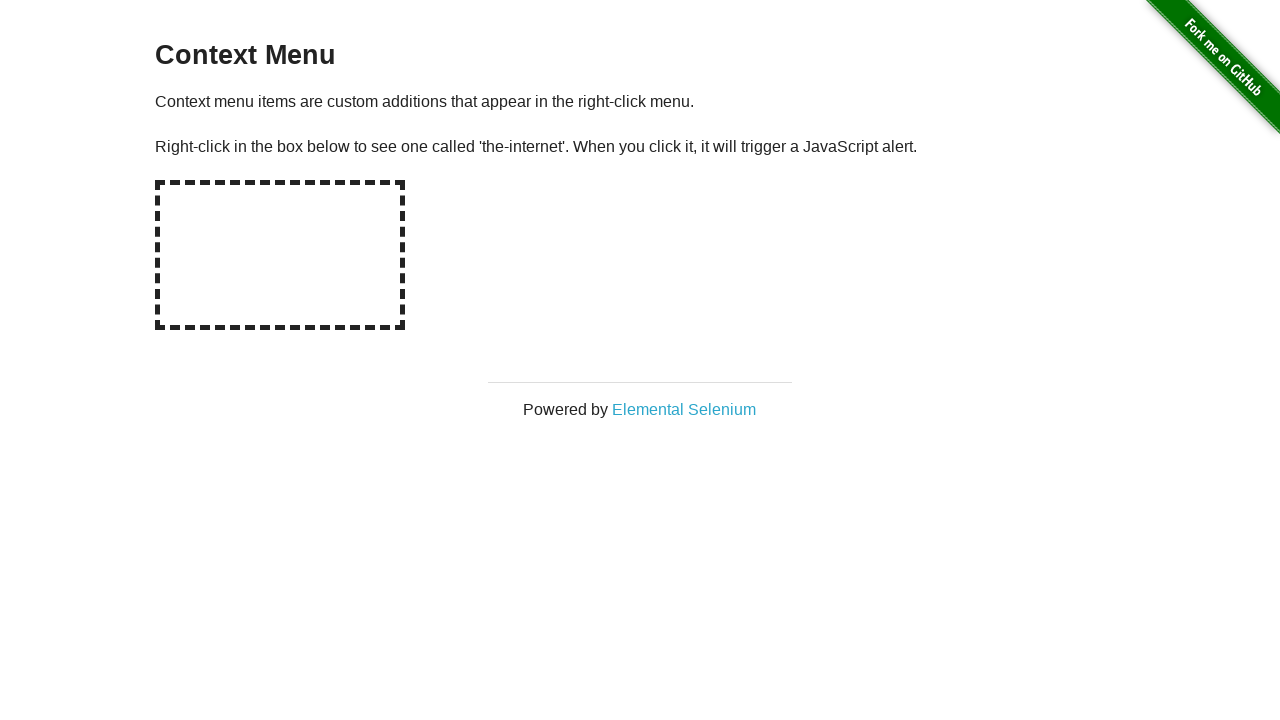